Navigates to Kazan Federal University's schedule page, enters a student group number in the search field, and submits to view the timetable.

Starting URL: https://kpfu.ru/studentu/ucheba/raspisanie

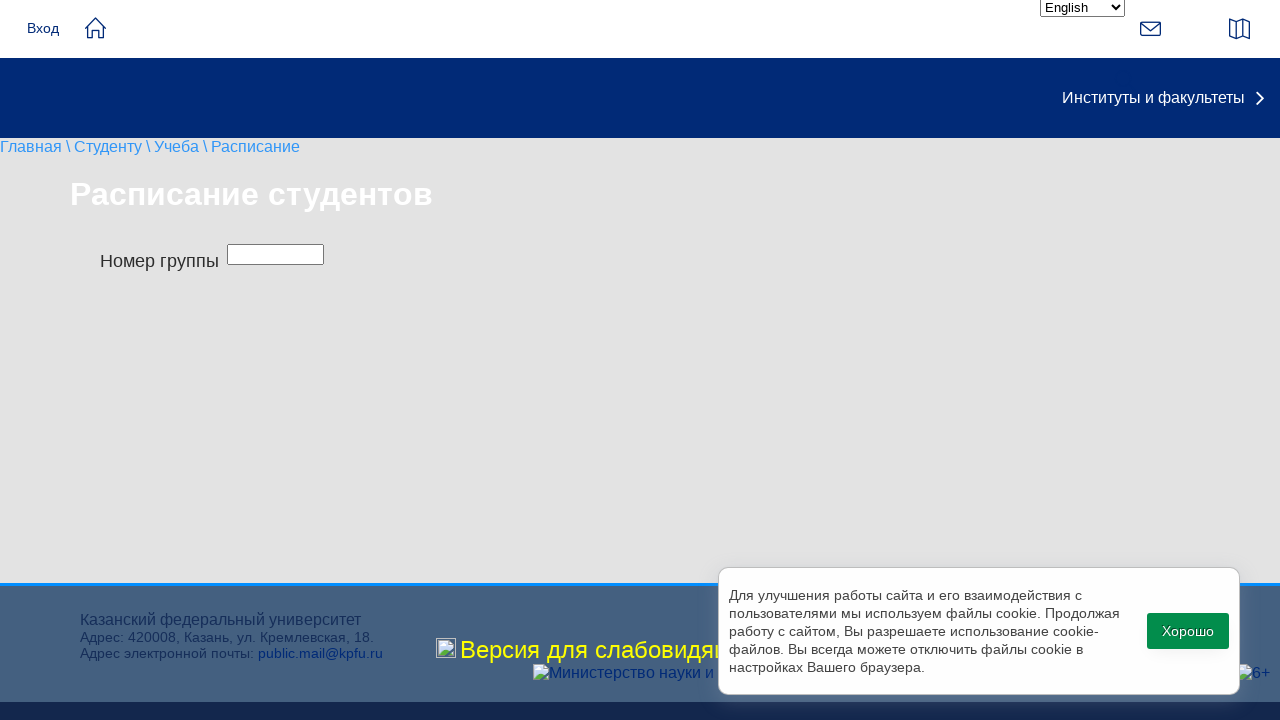

Filled group name input field with '09-821' on #p_group_name
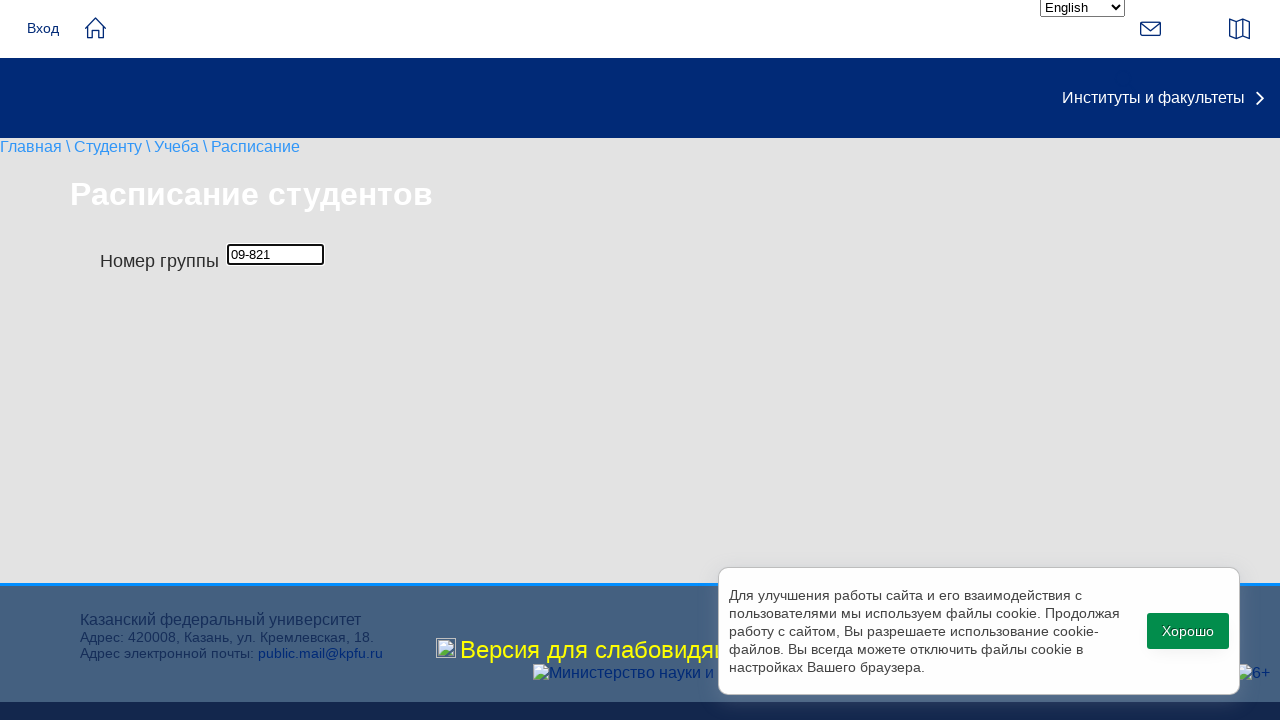

Pressed Enter to submit the group number and load timetable on #p_group_name
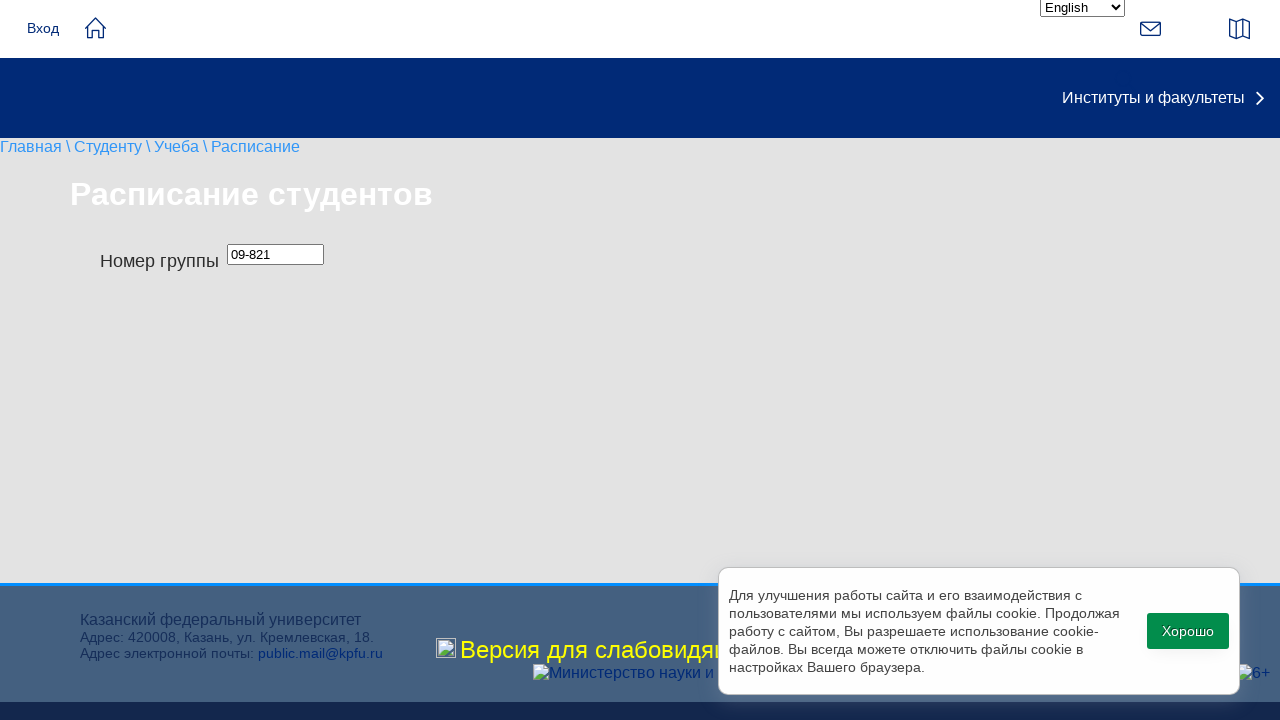

Page loaded with network idle state - timetable displayed
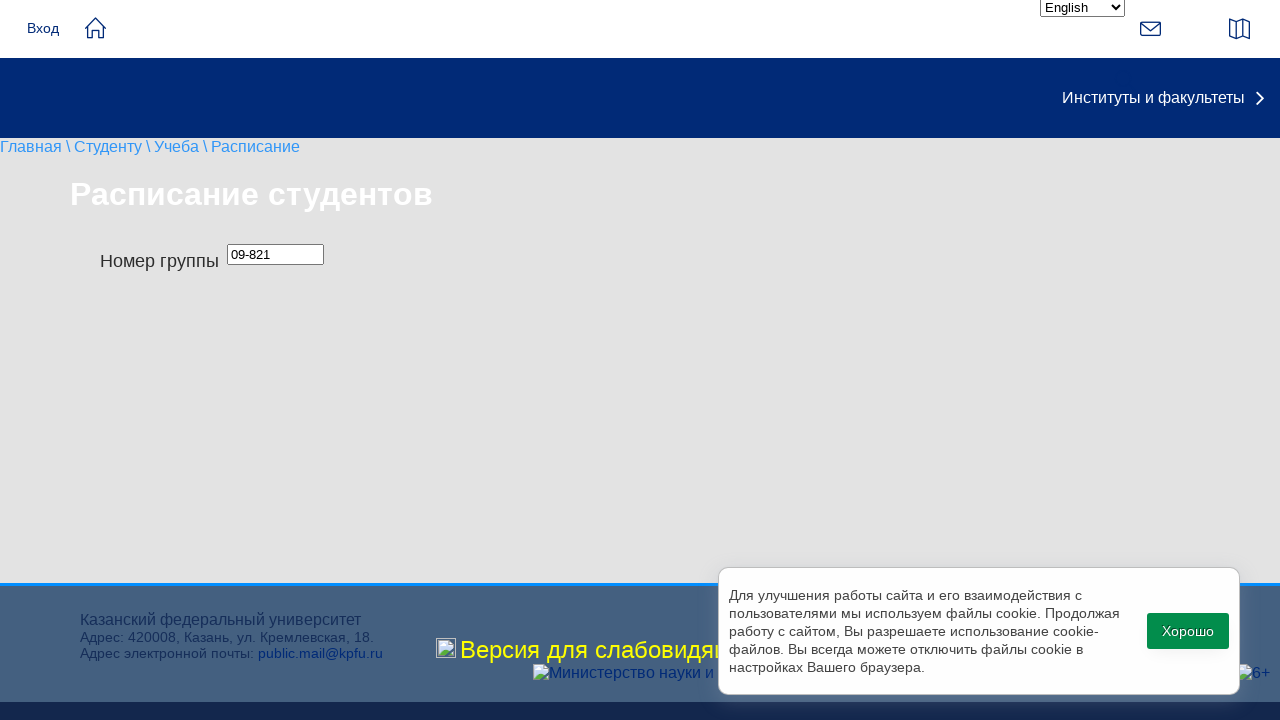

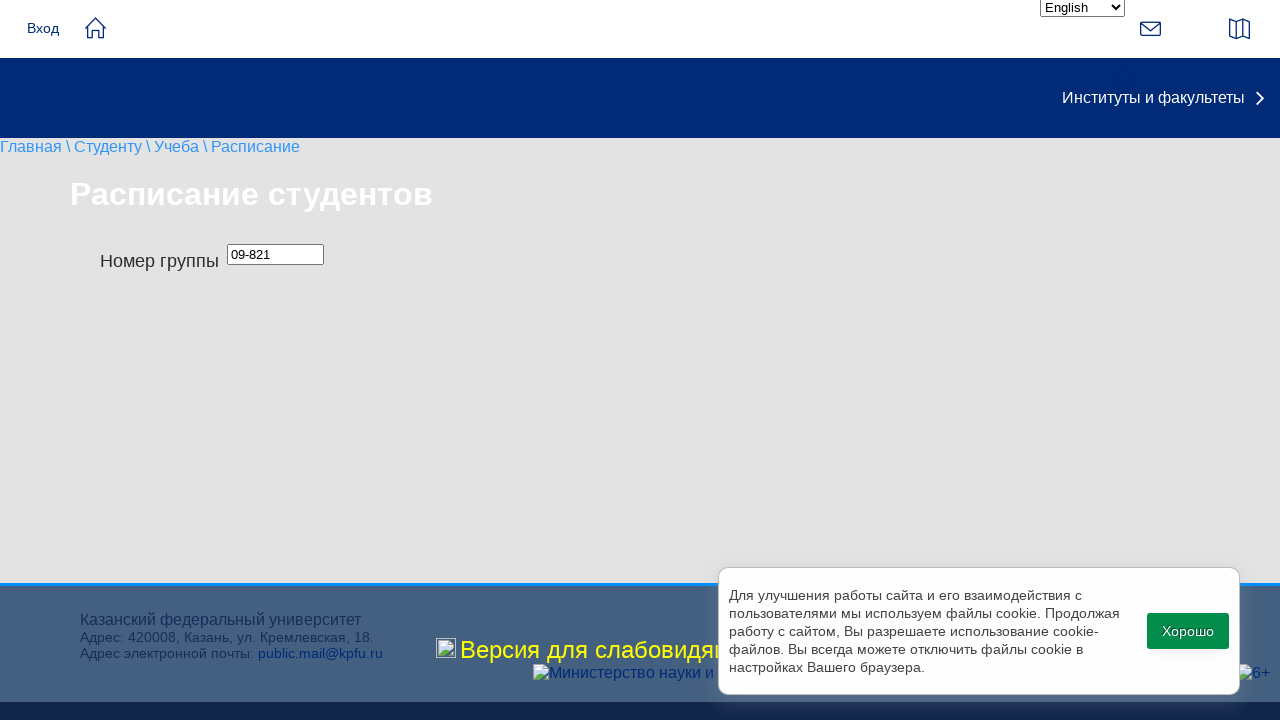